Tests marking individual items as complete by checking their toggle boxes.

Starting URL: https://demo.playwright.dev/todomvc

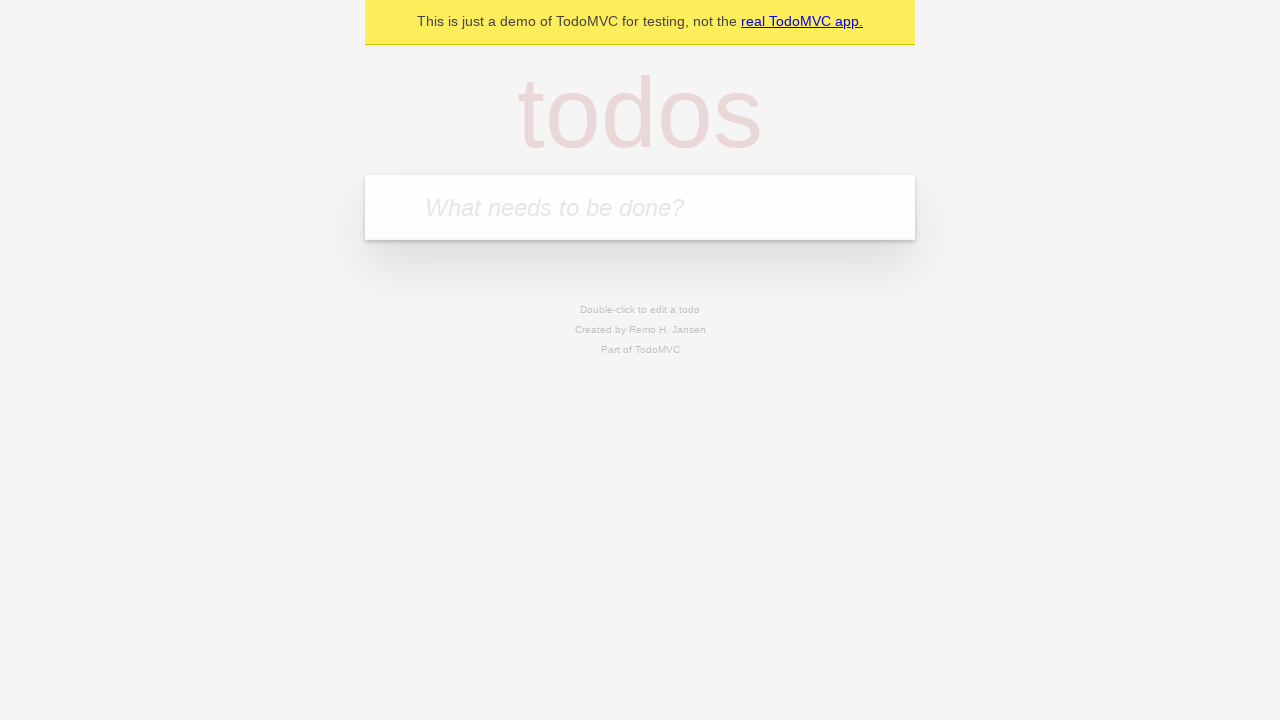

Filled new todo field with 'buy some cheese' on .new-todo
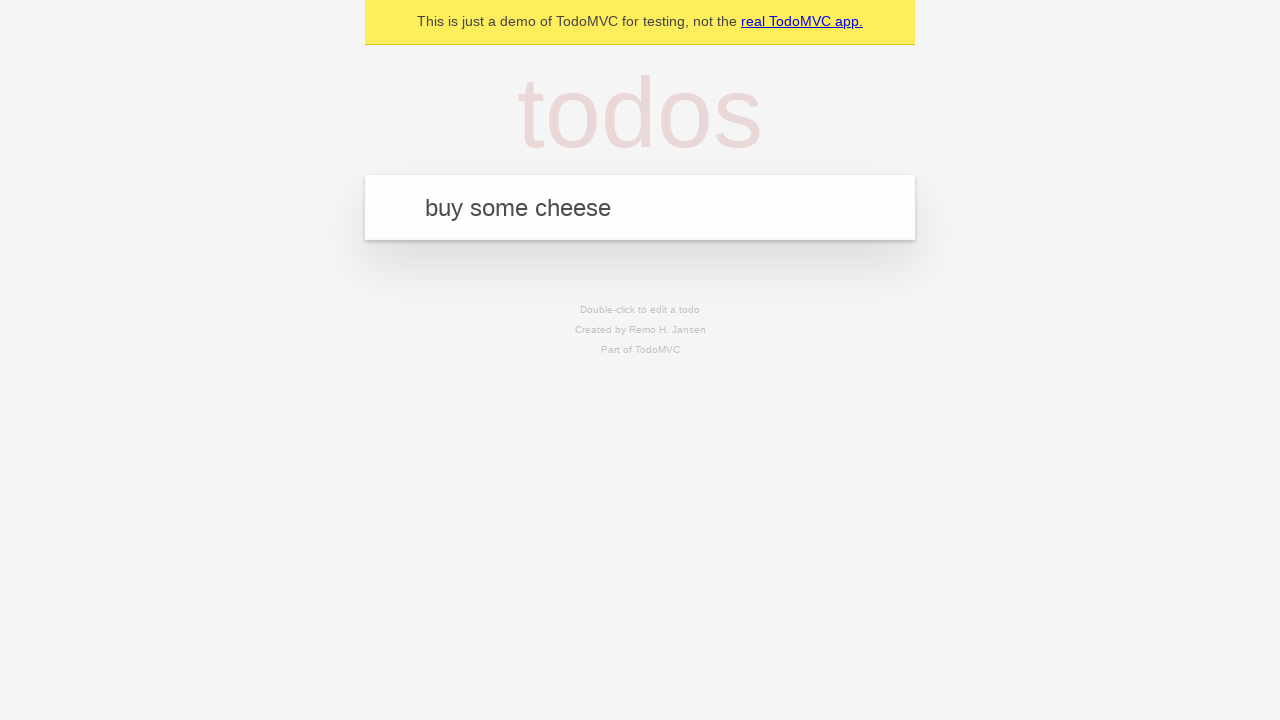

Pressed Enter to create first todo item on .new-todo
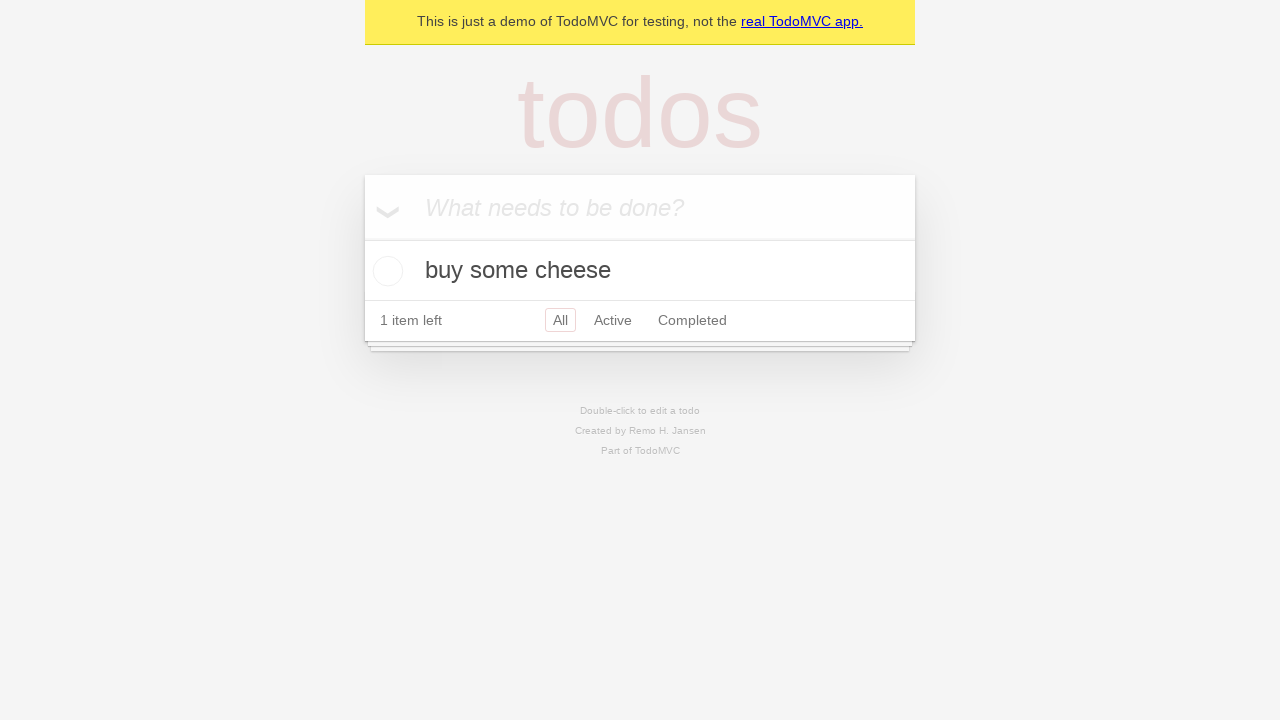

Filled new todo field with 'feed the cat' on .new-todo
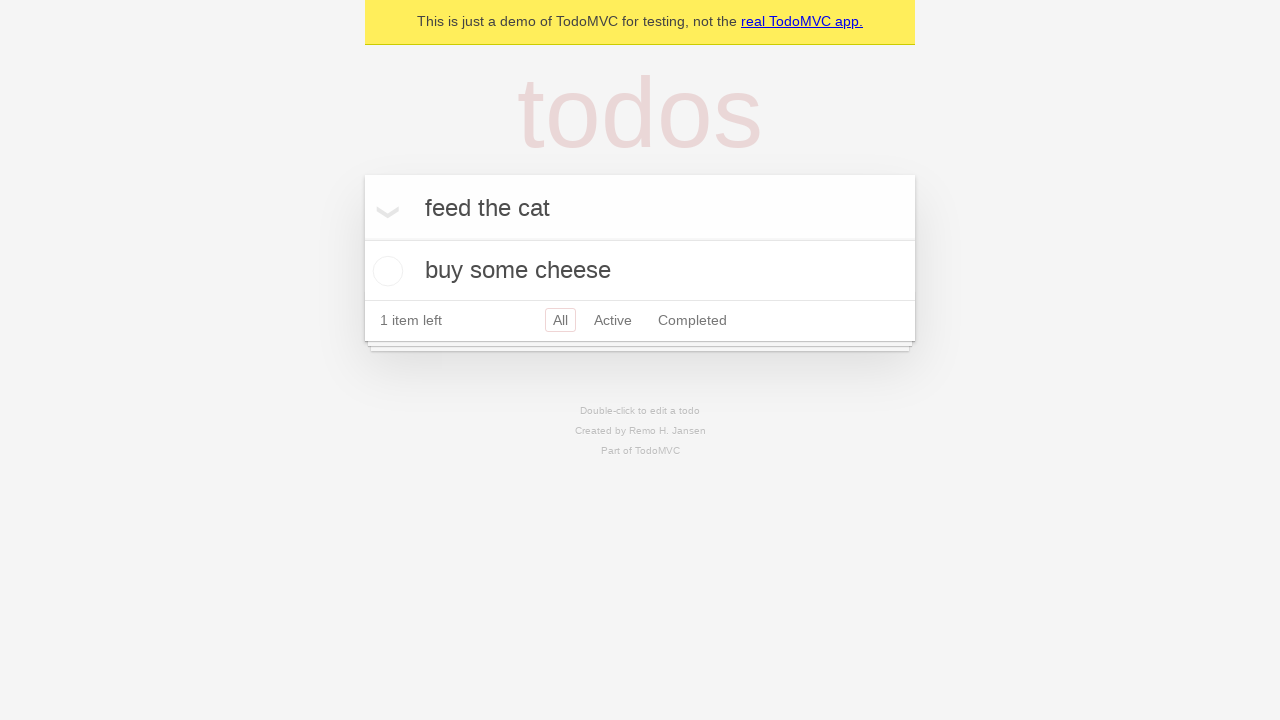

Pressed Enter to create second todo item on .new-todo
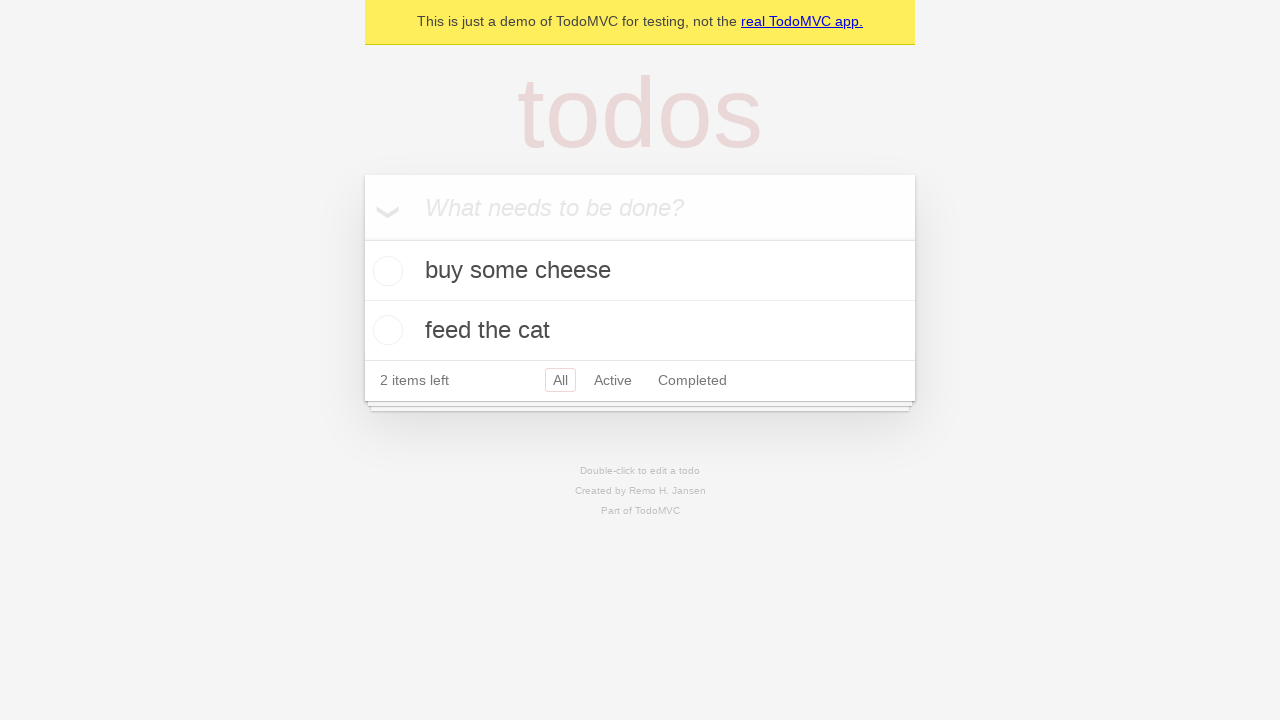

Checked toggle box for first todo item 'buy some cheese' at (385, 271) on .todo-list li >> nth=0 >> .toggle
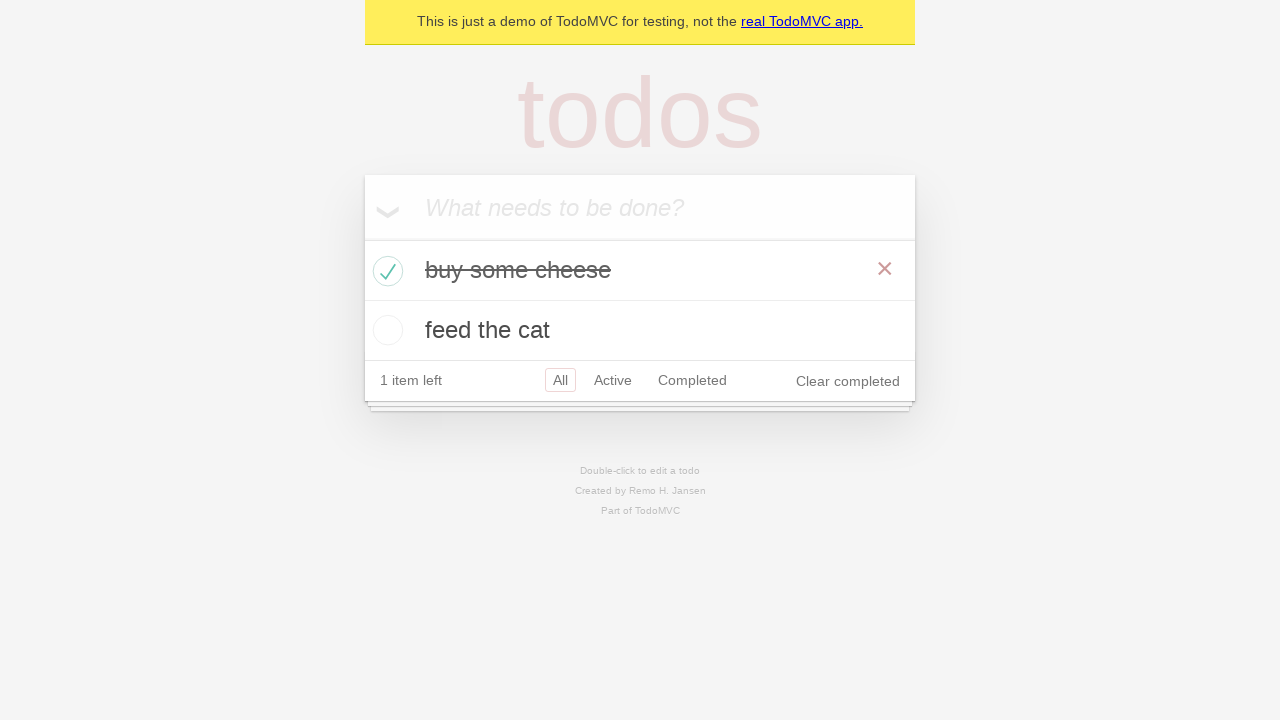

Checked toggle box for second todo item 'feed the cat' at (385, 330) on .todo-list li >> nth=1 >> .toggle
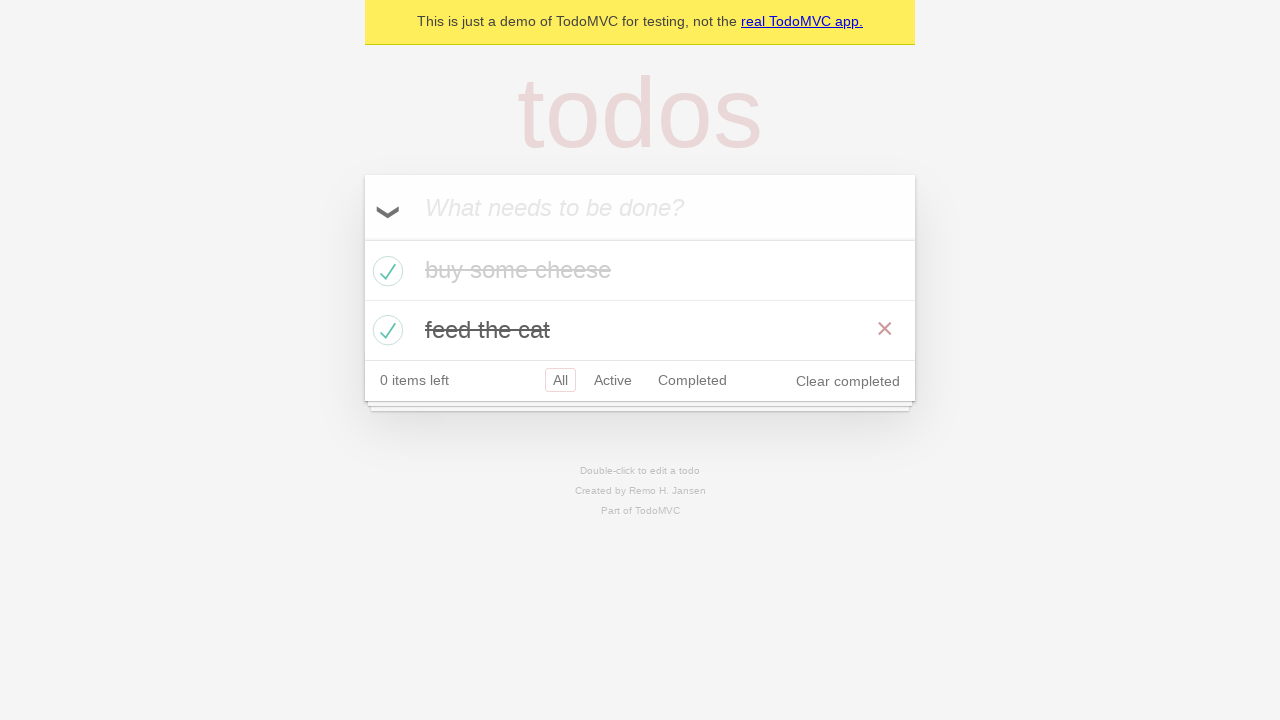

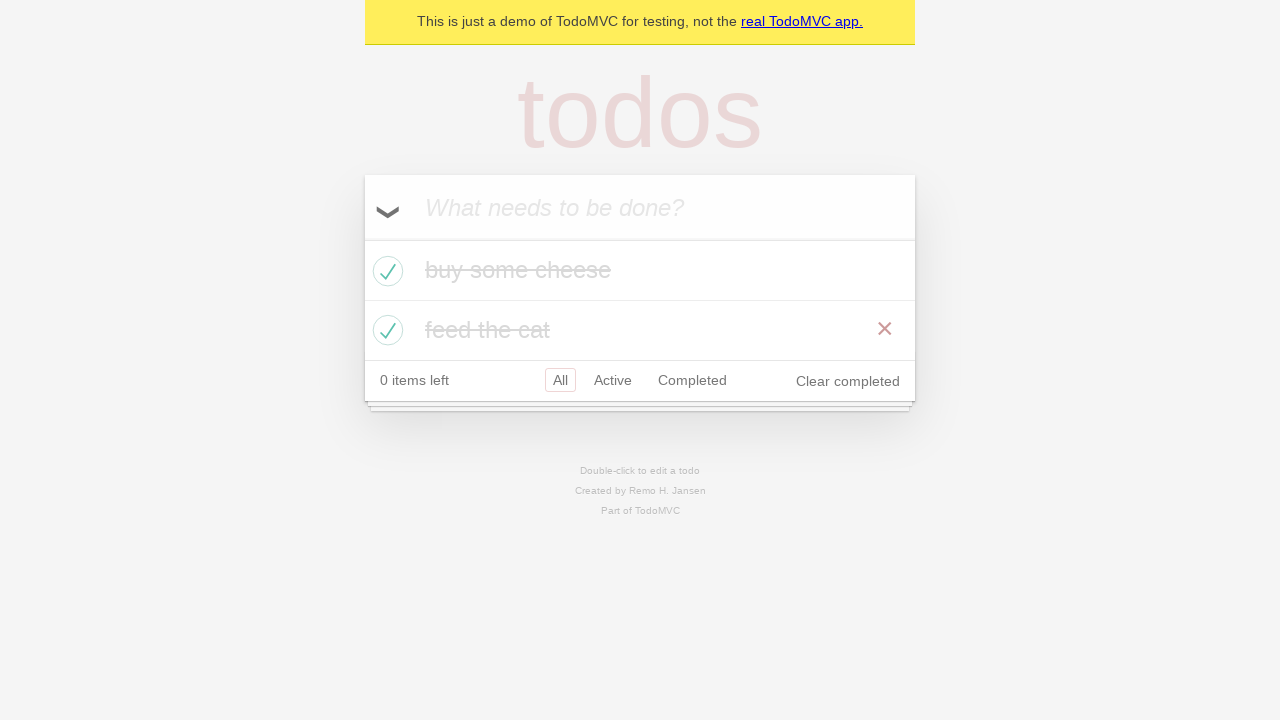